Tests dynamic properties page by waiting for a button to become enabled after a delay, clicking it, and verifying color change on another button.

Starting URL: https://demoqa.com/dynamic-properties

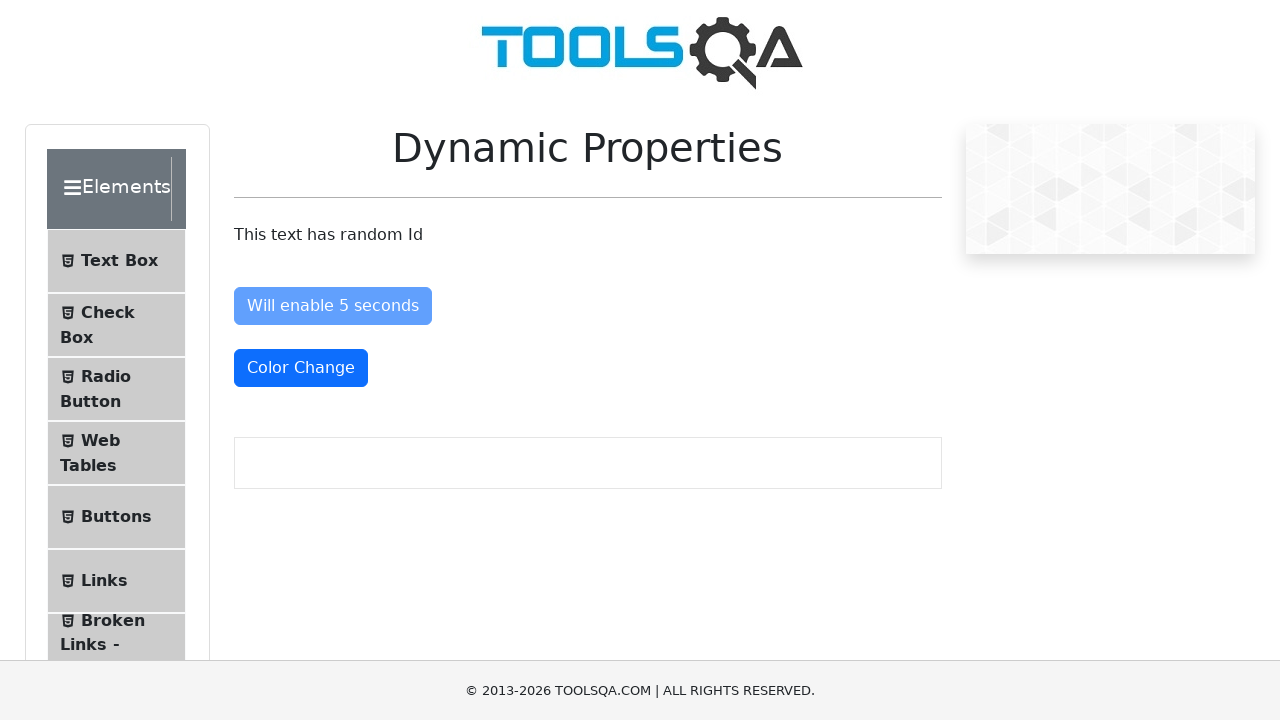

Waited for button to become enabled after 5-second delay
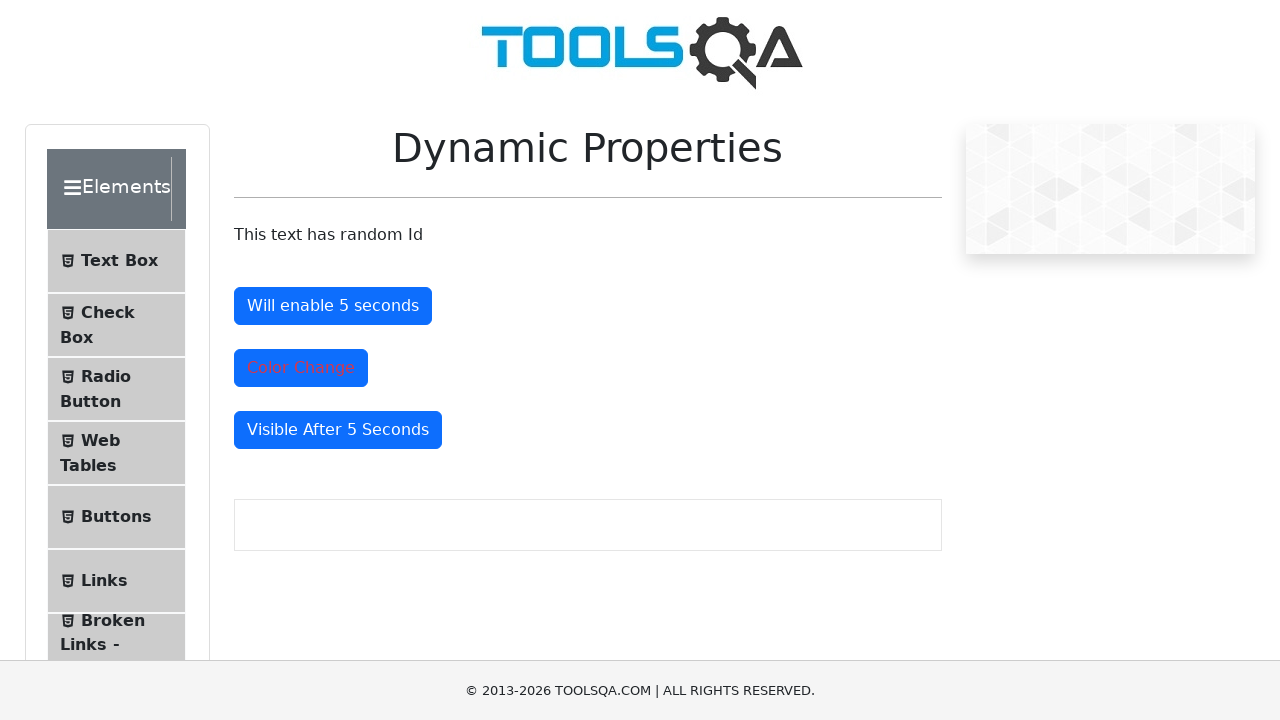

Clicked the enabled button at (333, 306) on #enableAfter
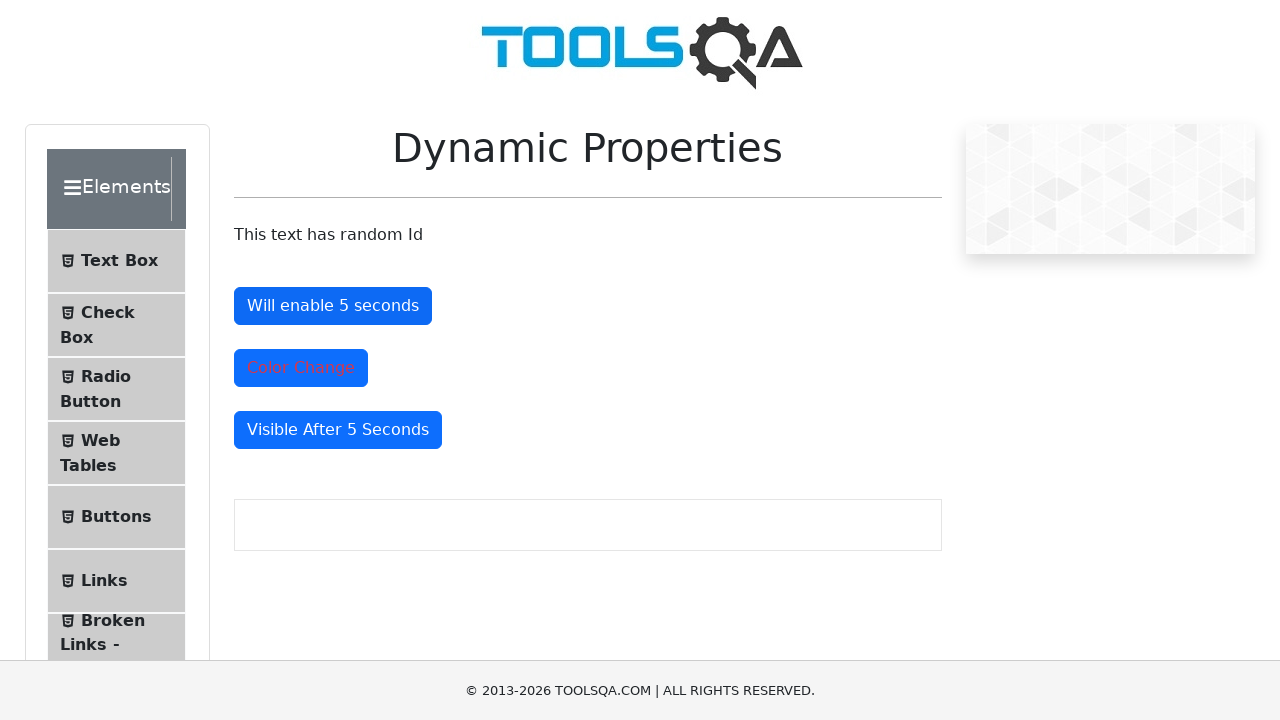

Verified color change button is present on page
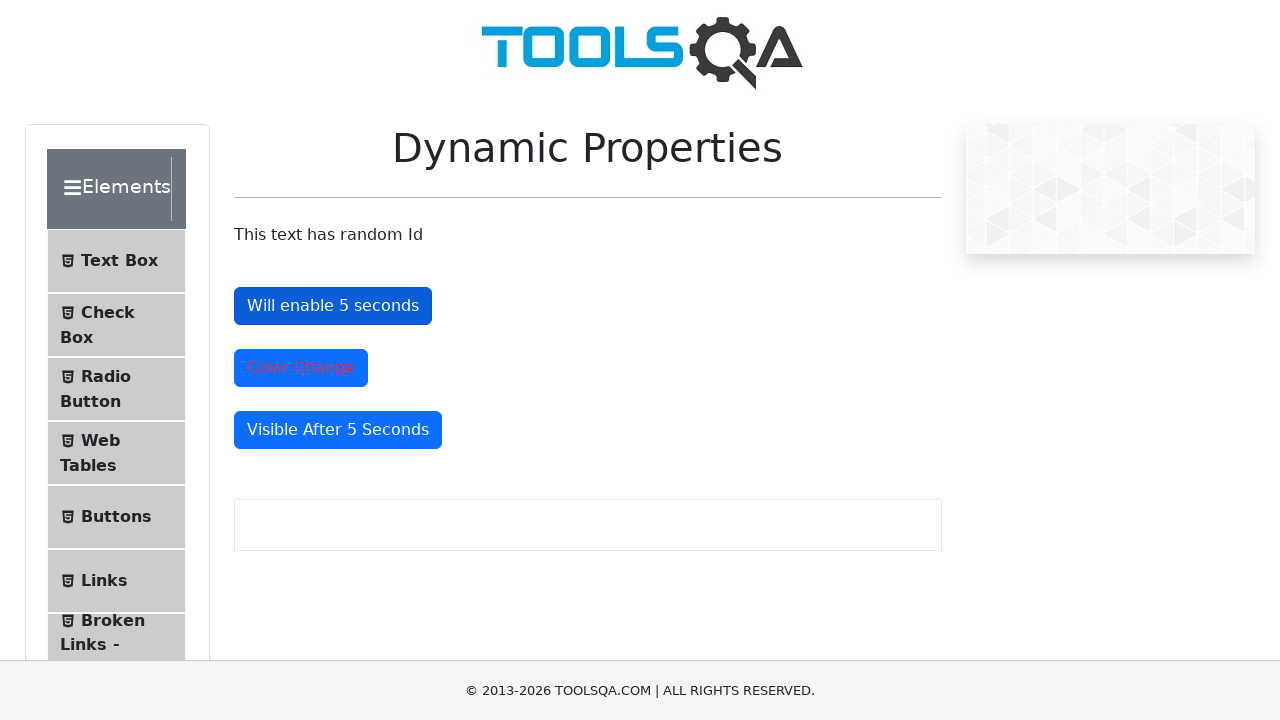

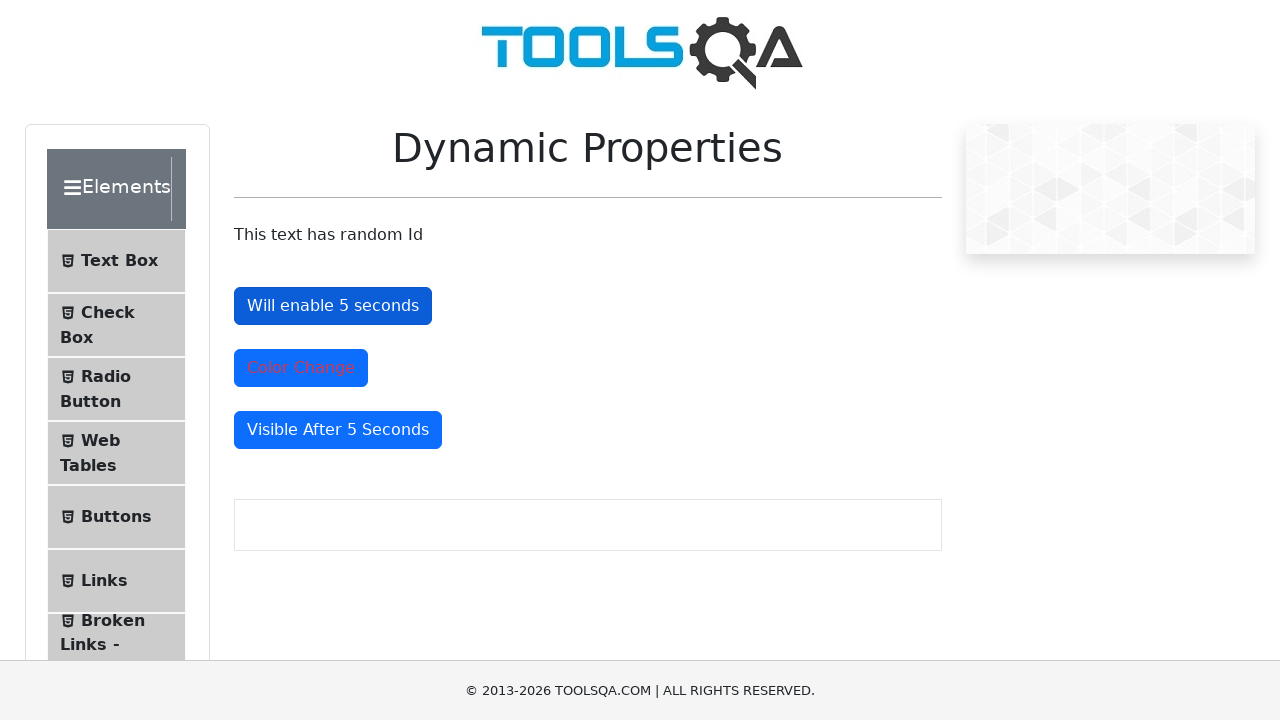